Tests the Catalog page by clicking the Catalog link and verifying the second cat image source

Starting URL: https://cs1632.appspot.com/

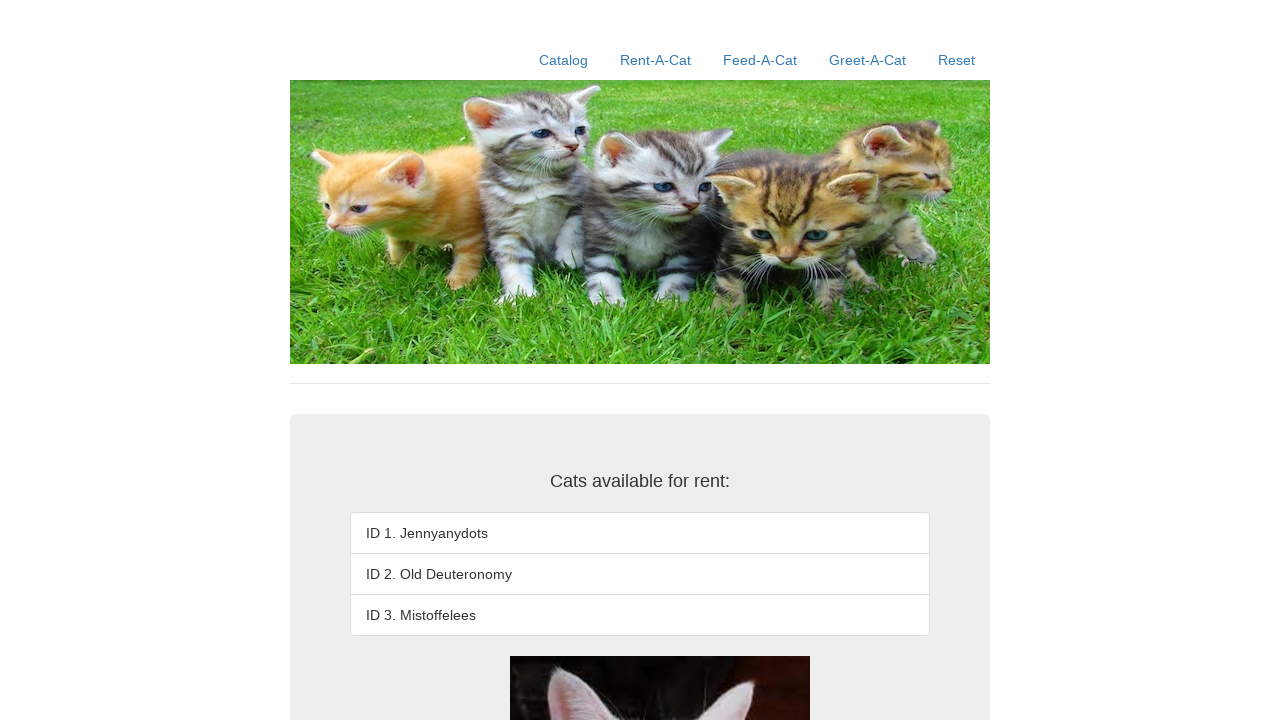

Reset cookies by setting values 1, 2, and 3 to false
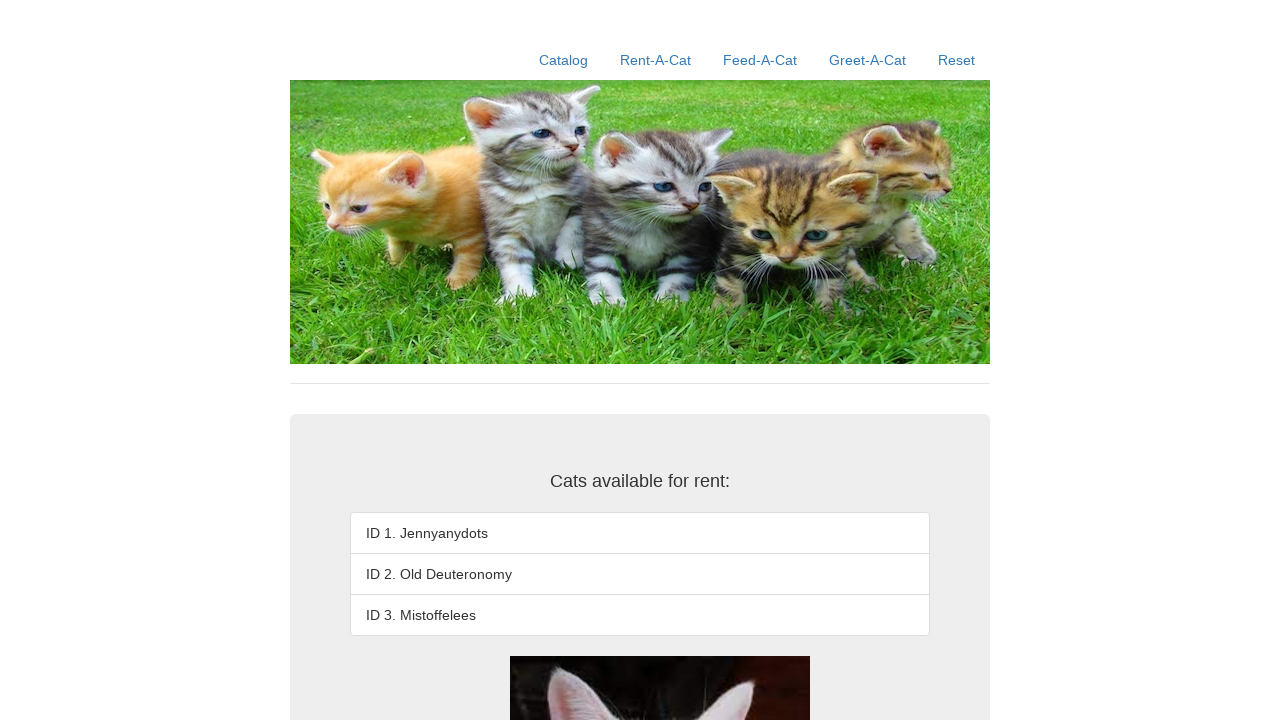

Clicked Catalog link at (564, 60) on text=Catalog
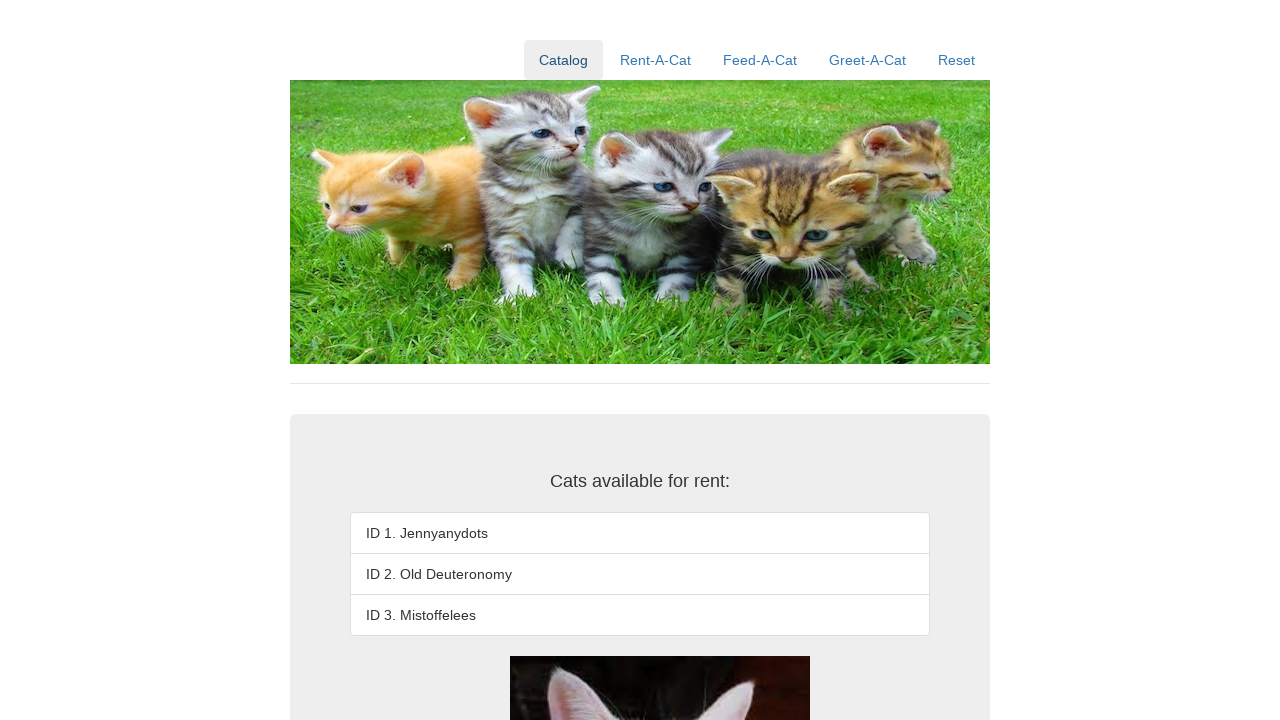

Retrieved src attribute of second cat image
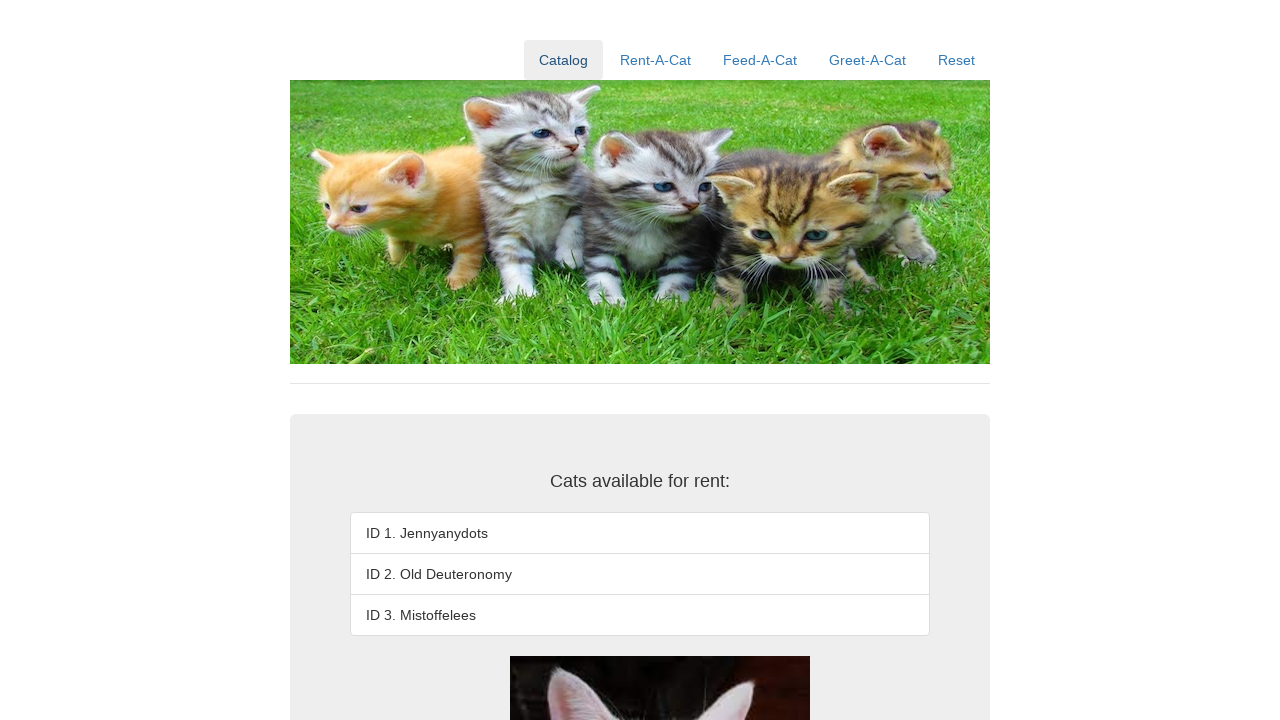

Verified second cat image source matches expected URL
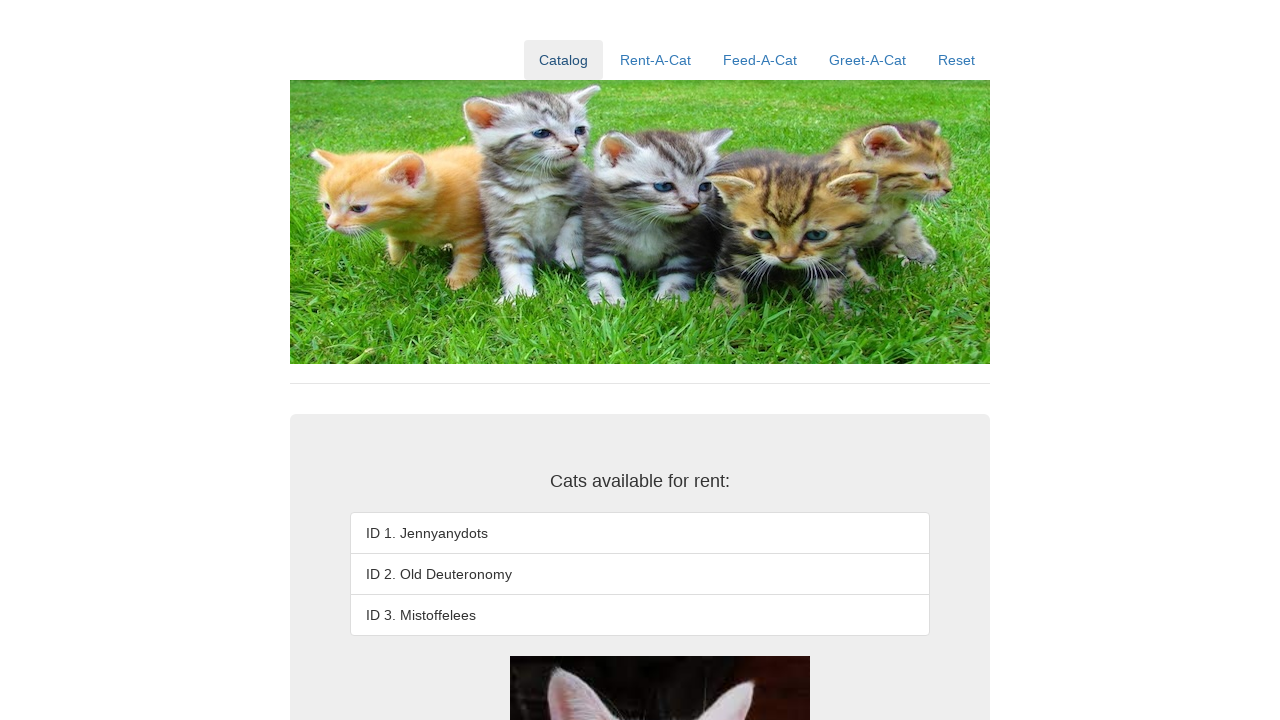

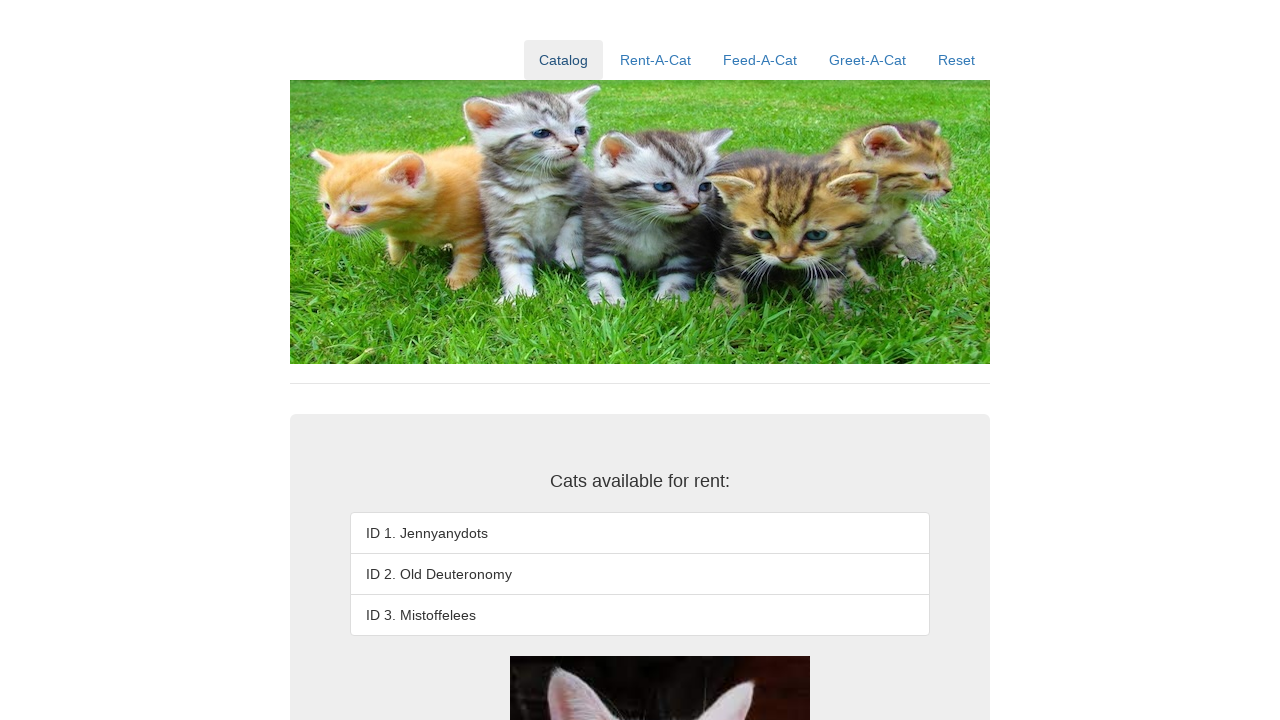